Navigates to calculator.net website and clicks on the blue button element on the calculator interface.

Starting URL: https://www.calculator.net/

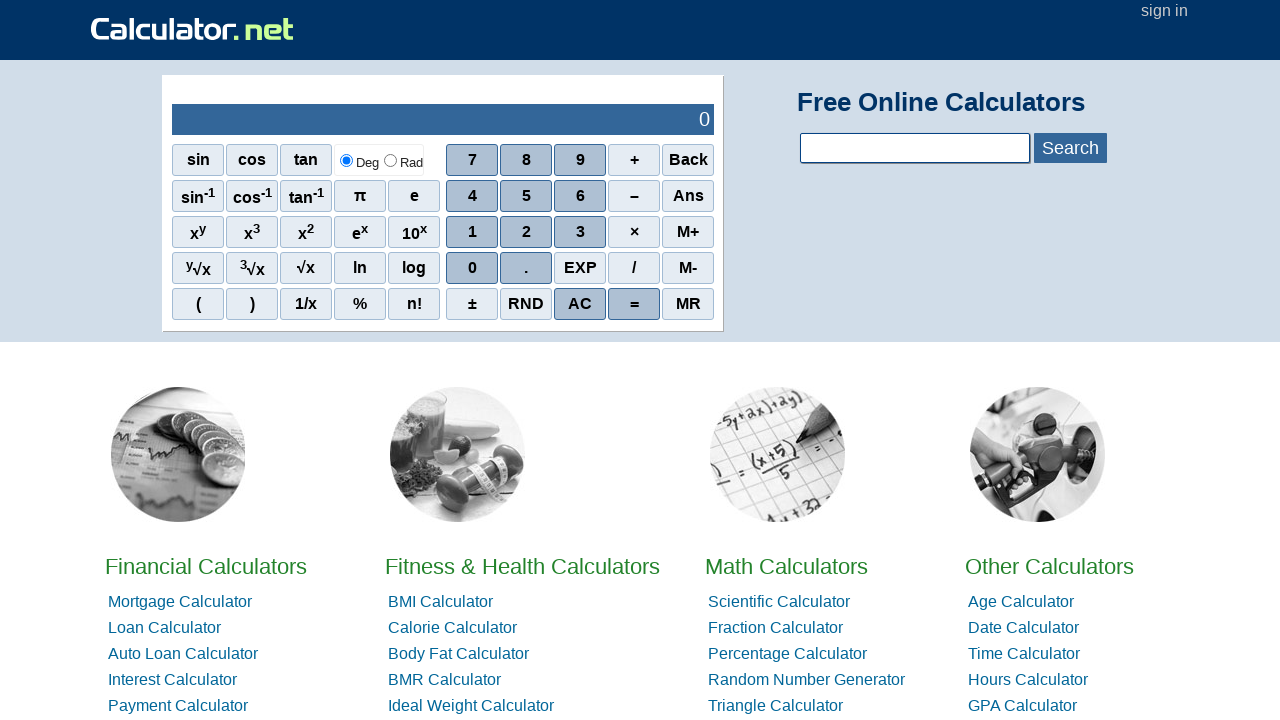

Navigated to calculator.net website
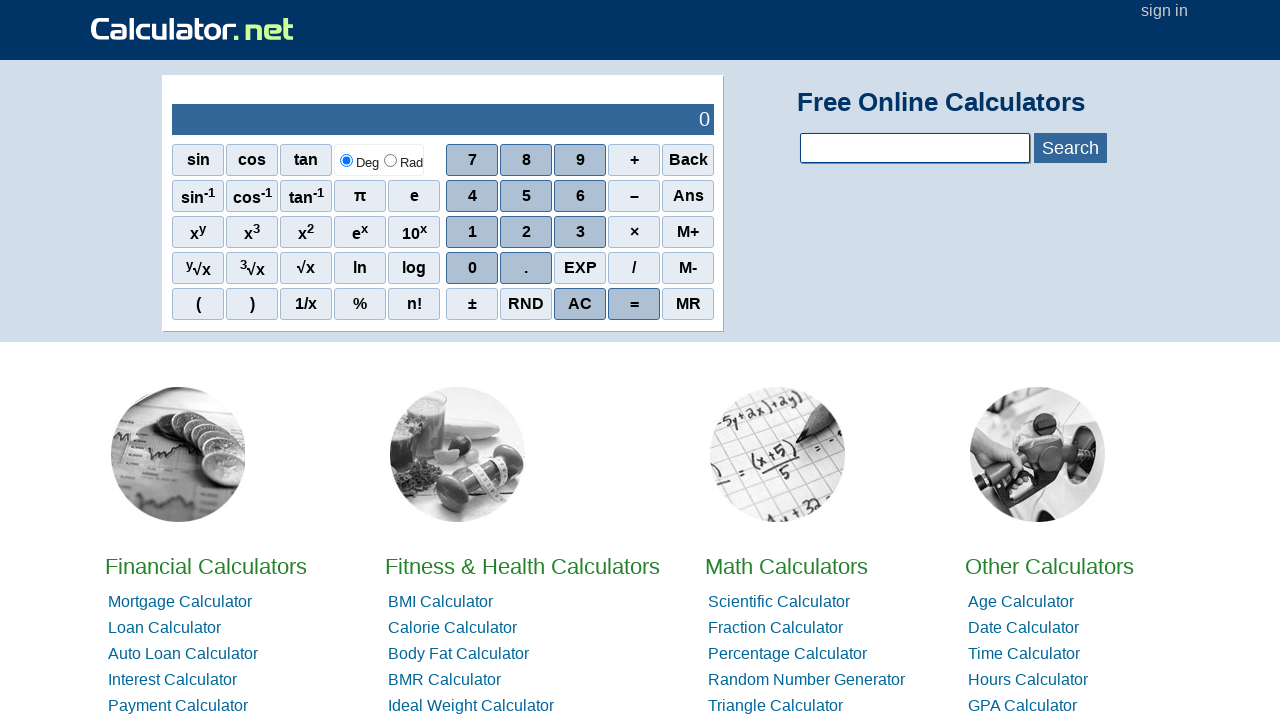

Clicked on the blue button element on the calculator interface at (1070, 148) on span#bluebtn
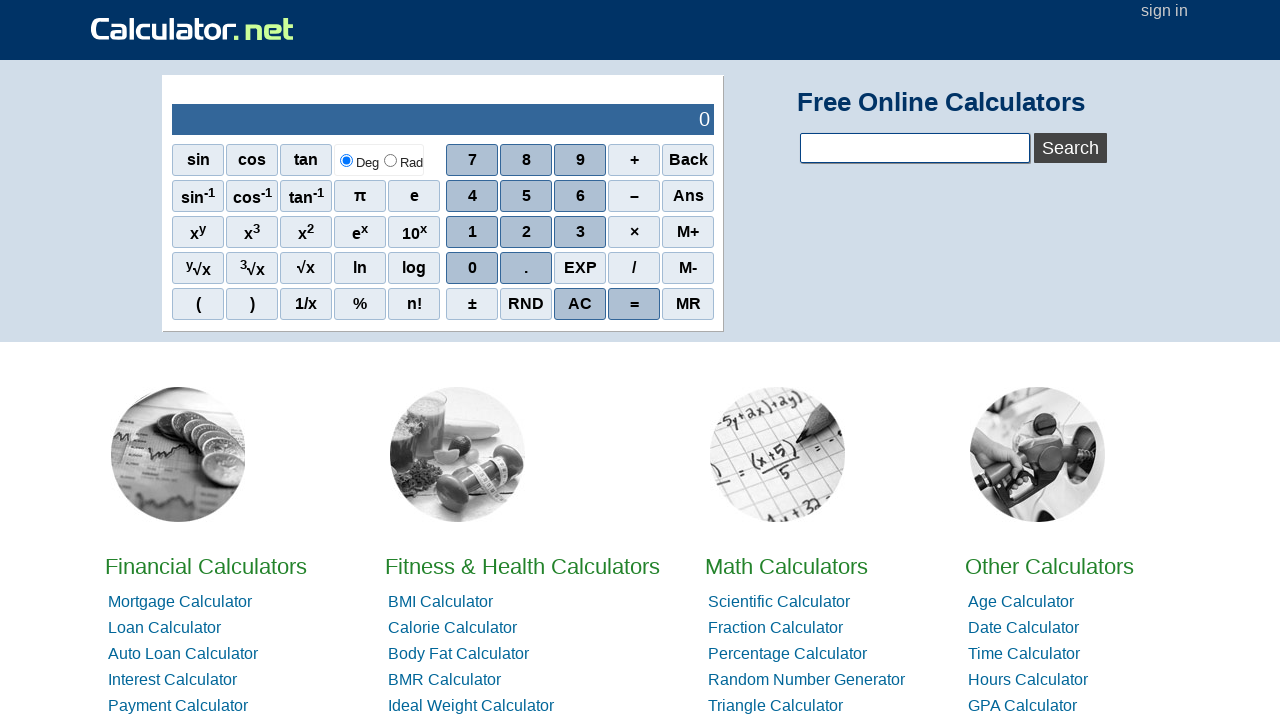

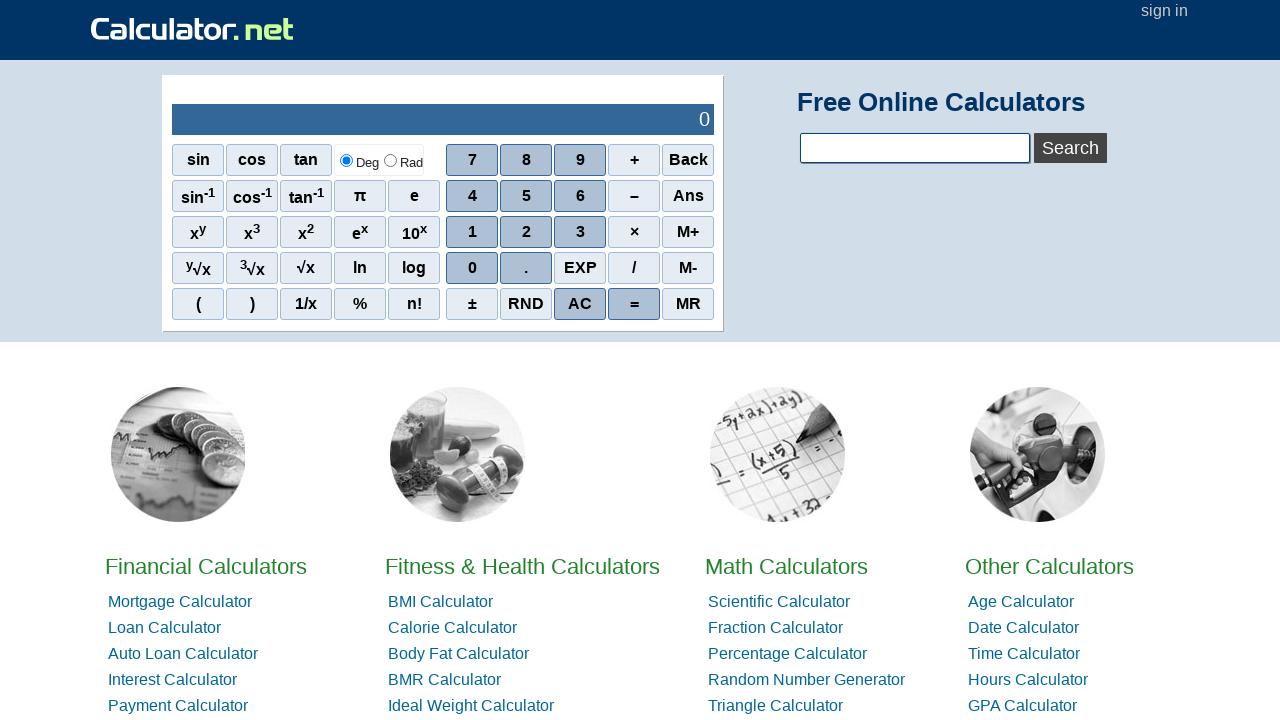